Tests link navigation by finding all hyperlinks on a page, clicking the first link, navigating back and forward, then clicking the last link to verify browser navigation functionality.

Starting URL: http://www.leafground.com/pages/Link.html

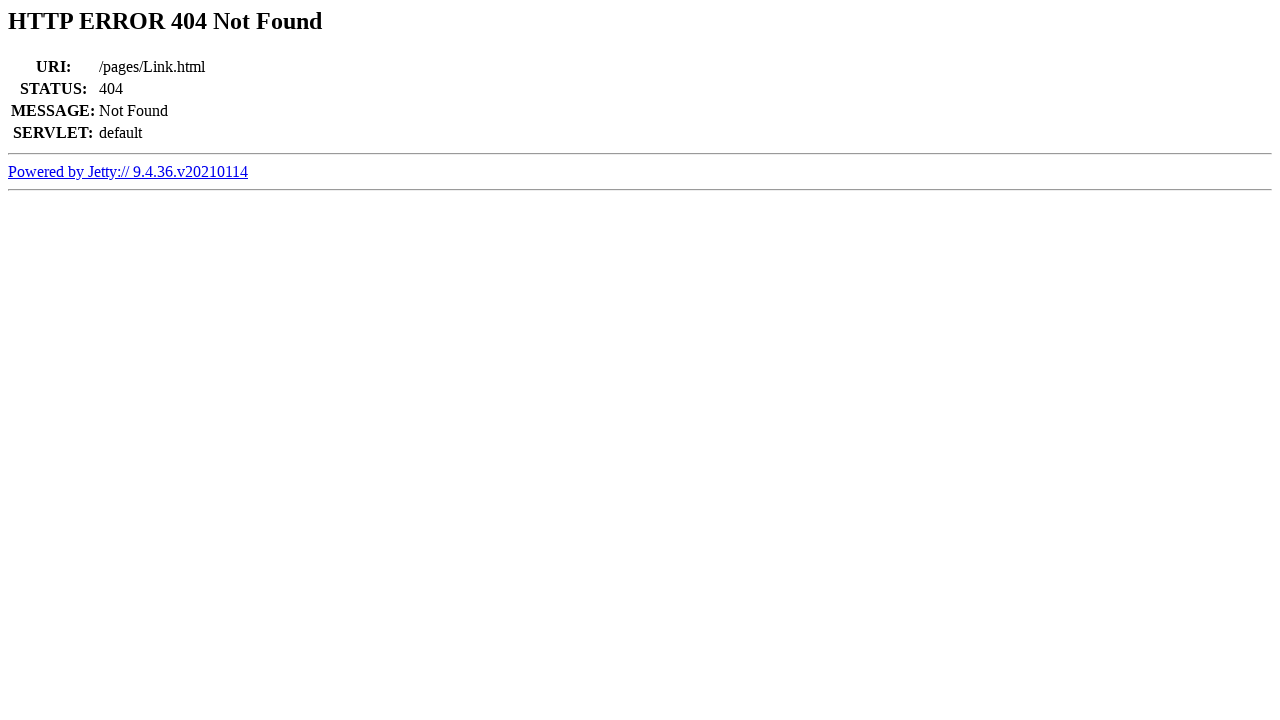

Located all hyperlinks on the page
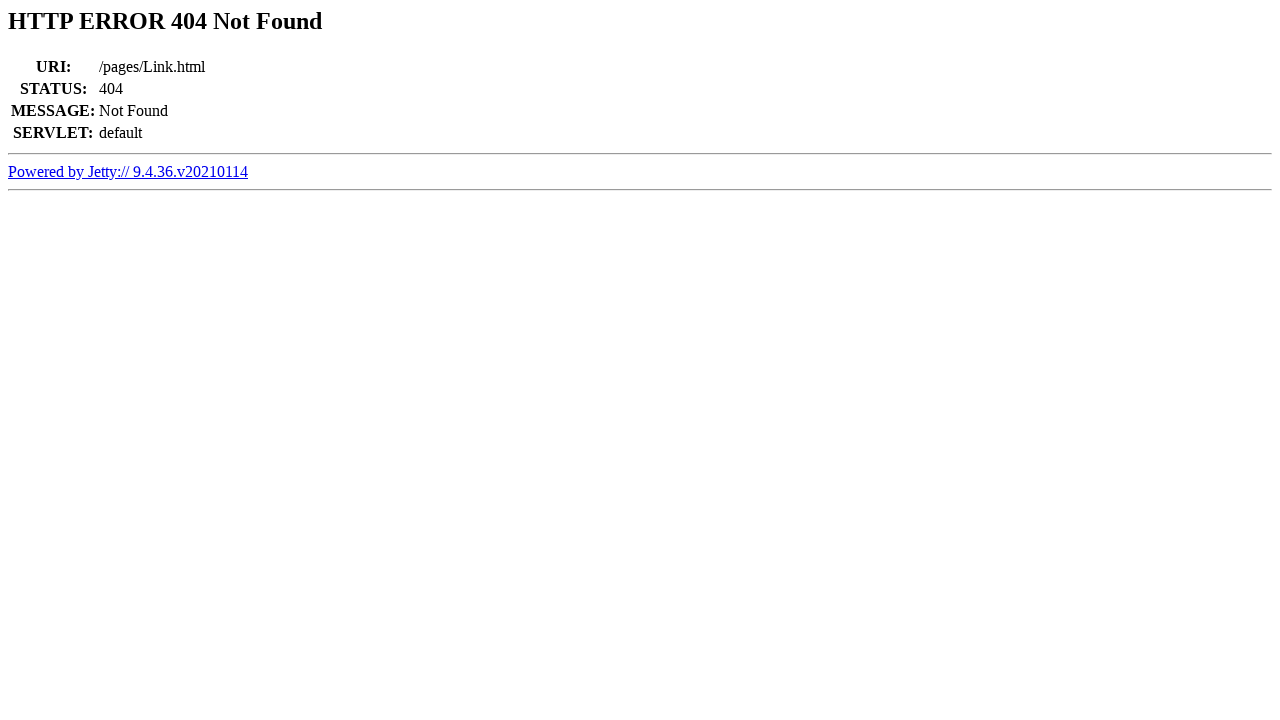

No of hyper links found in page: 1
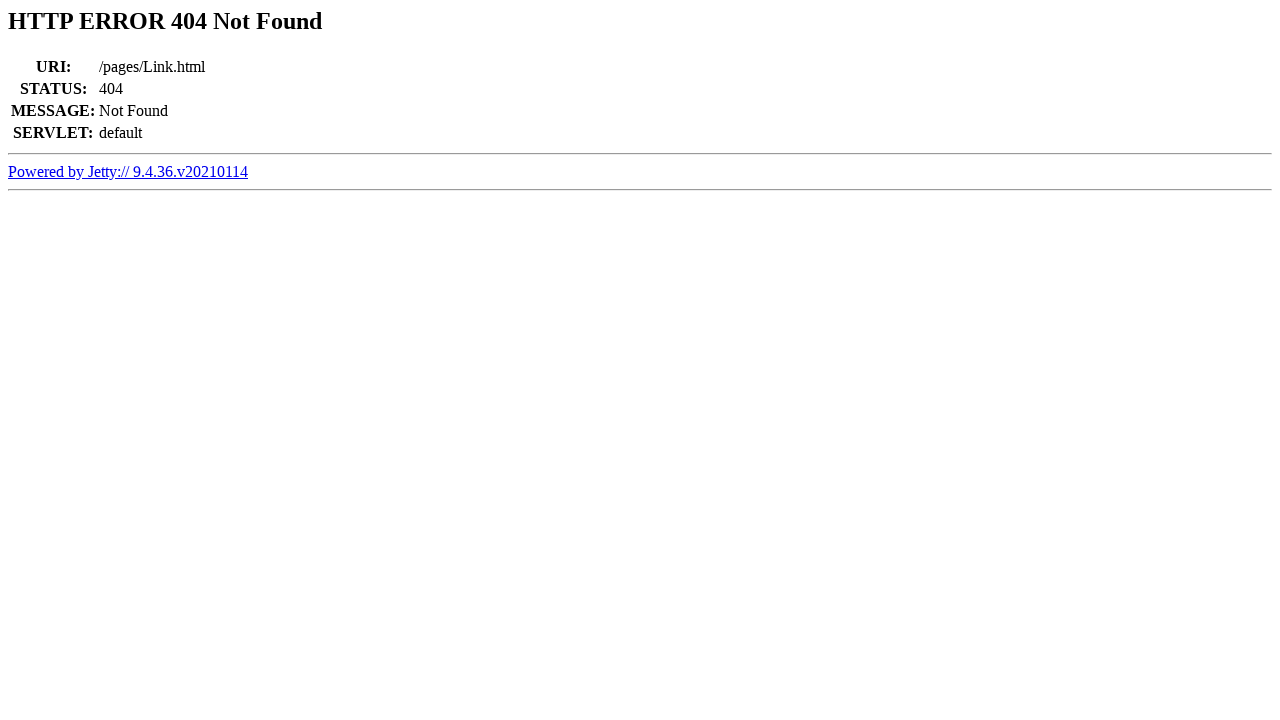

Clicked the first hyperlink on the page at (128, 171) on a >> nth=0
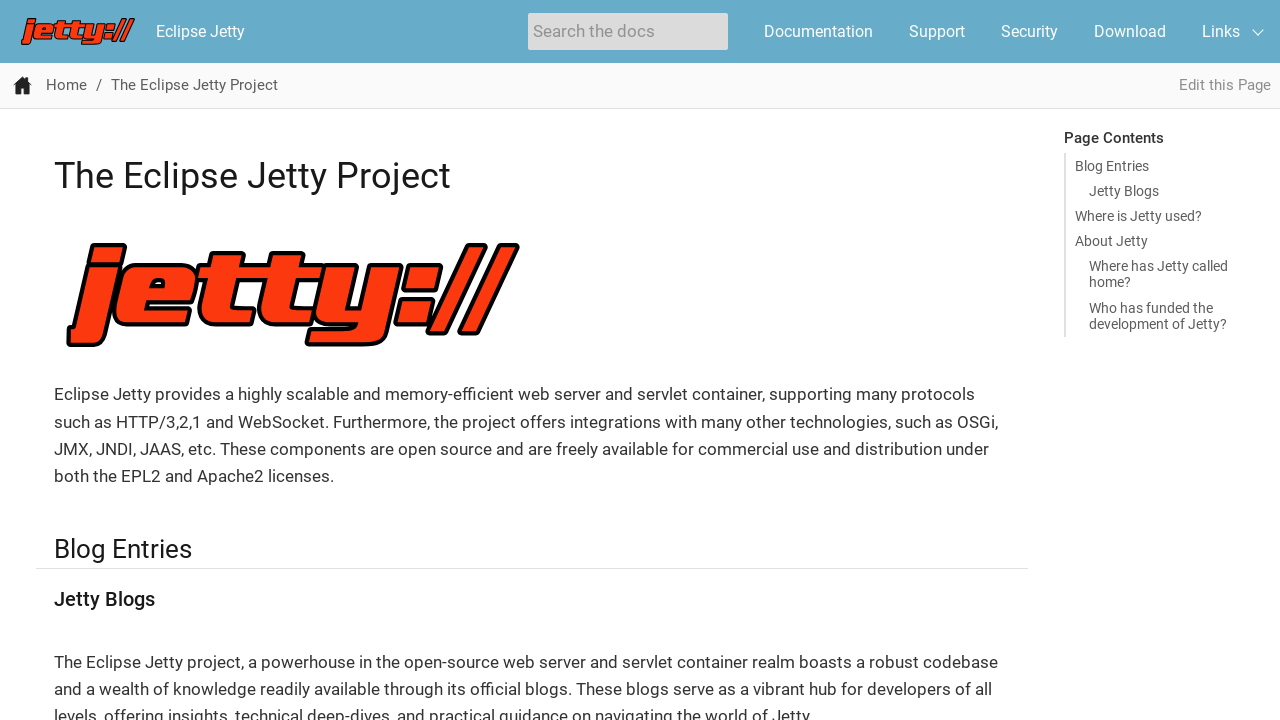

Navigated back to the previous page
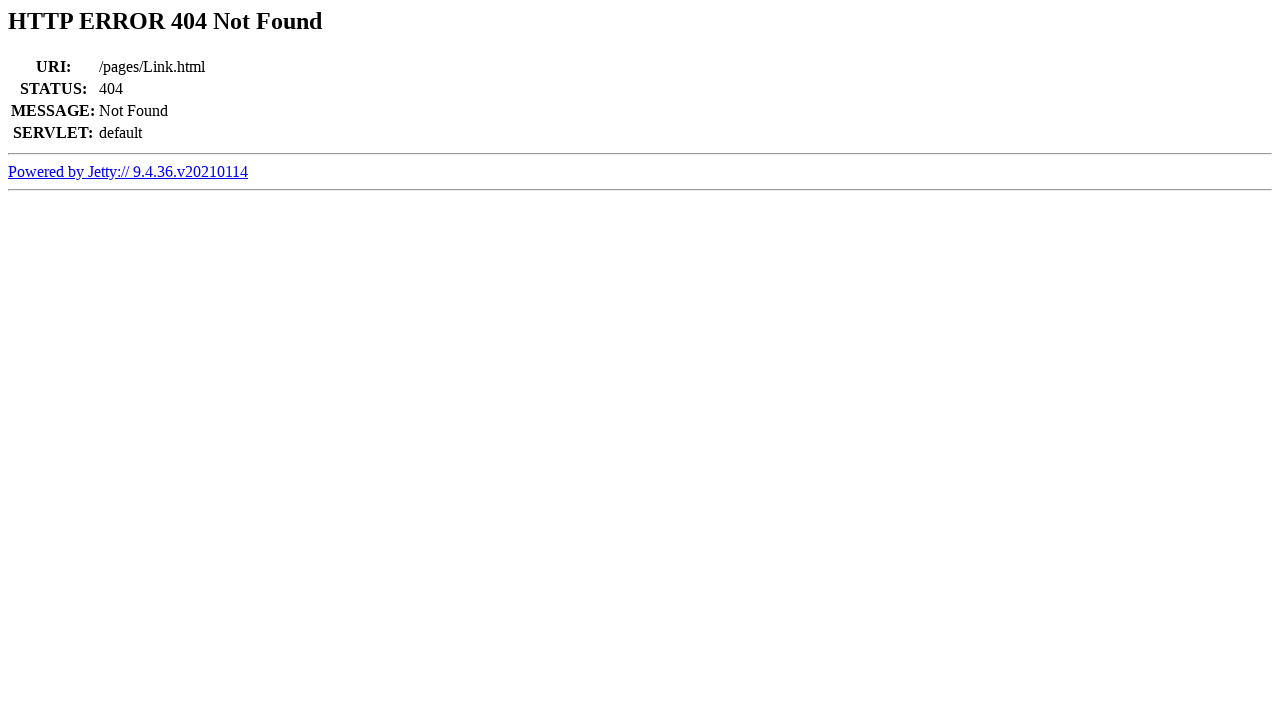

Navigated forward to the next page
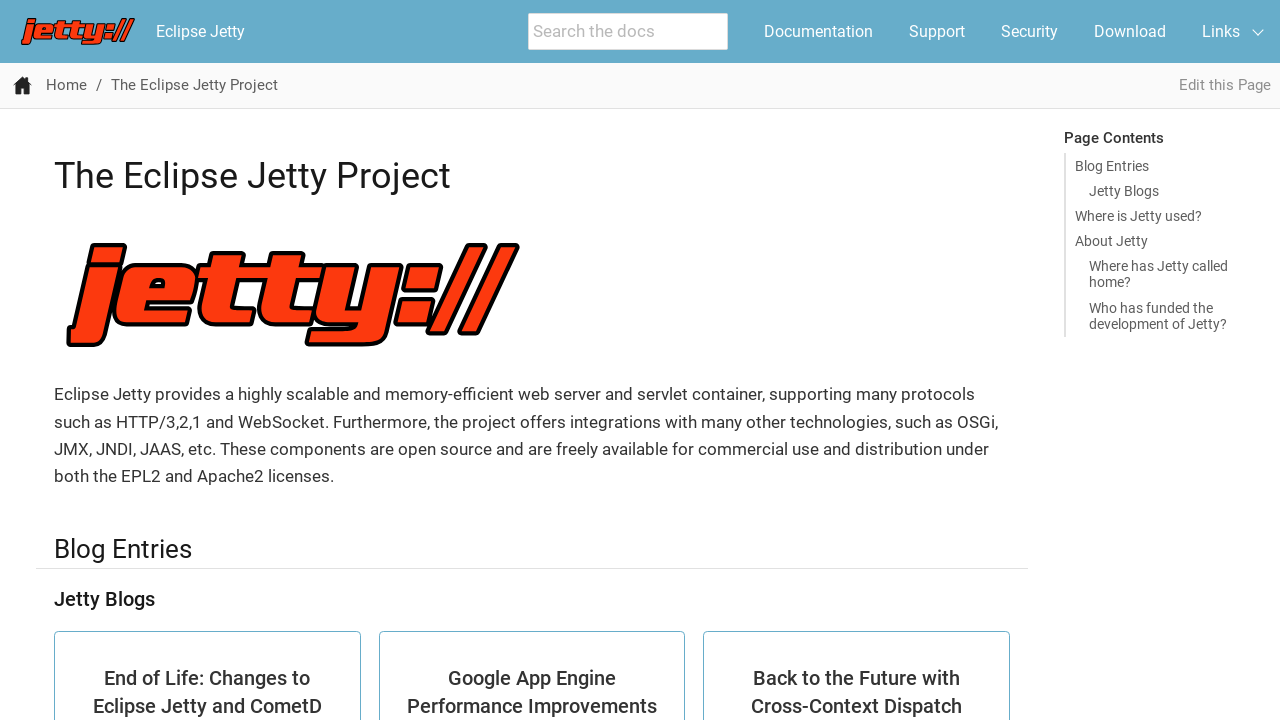

Clicked the last hyperlink on the page at (1223, 672) on a >> nth=-1
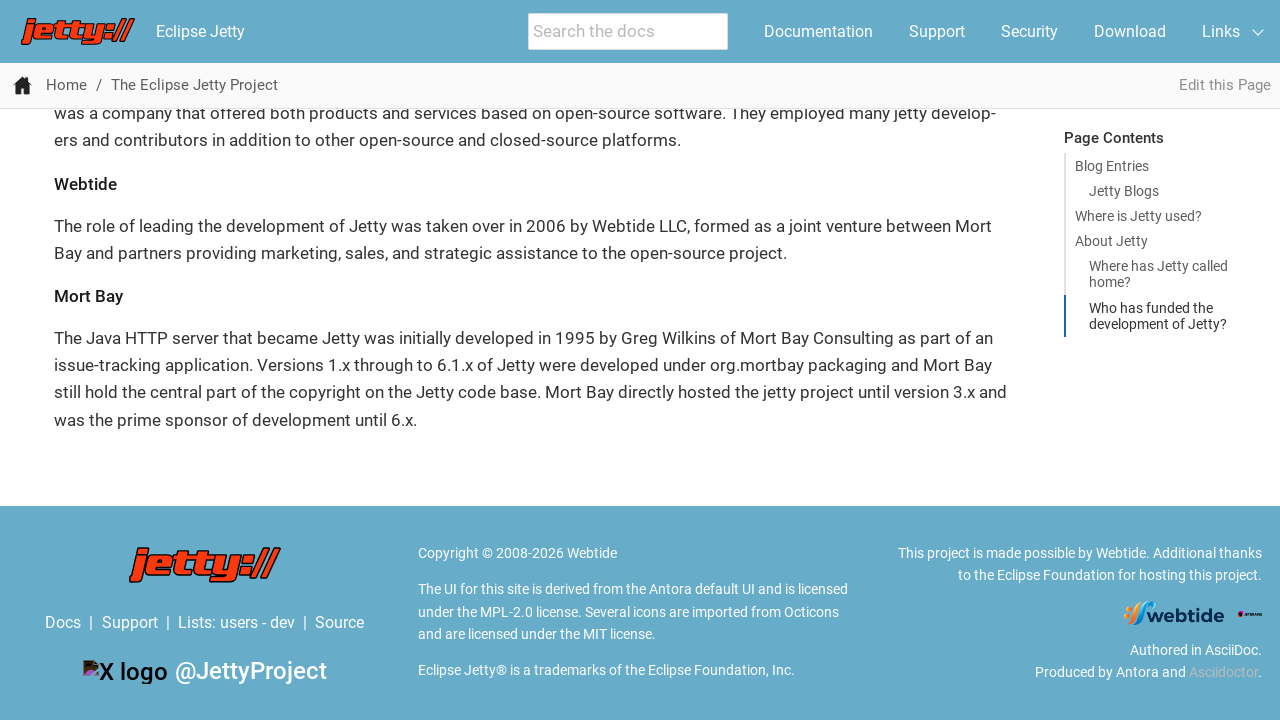

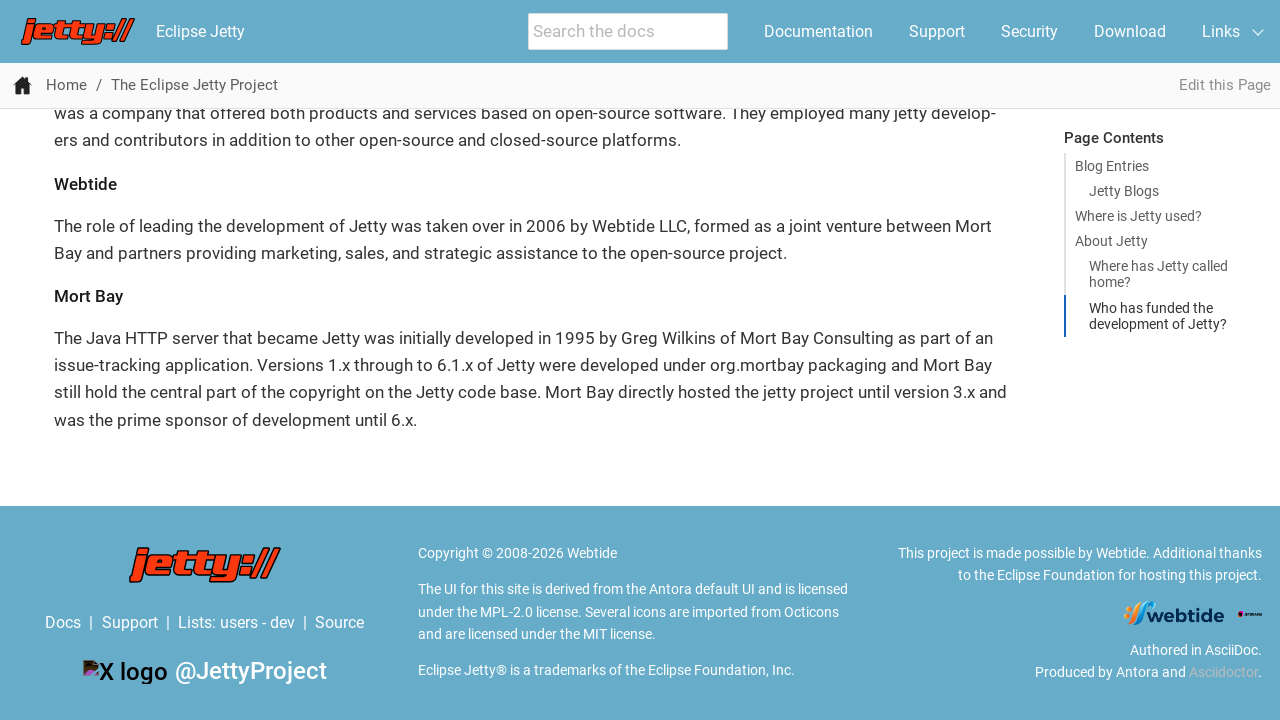